Tests drag and drop functionality on jQuery UI demo page by dragging an element and dropping it onto a target area

Starting URL: https://jqueryui.com/droppable/

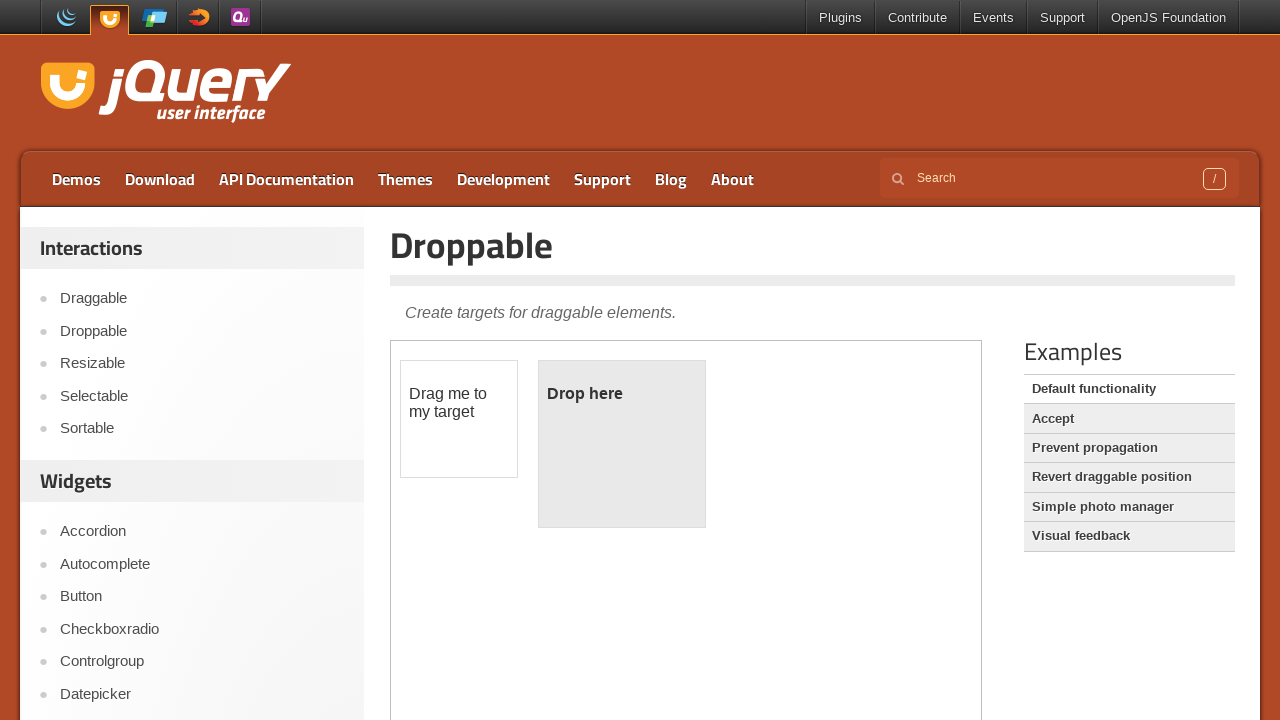

Located iframe containing drag and drop demo
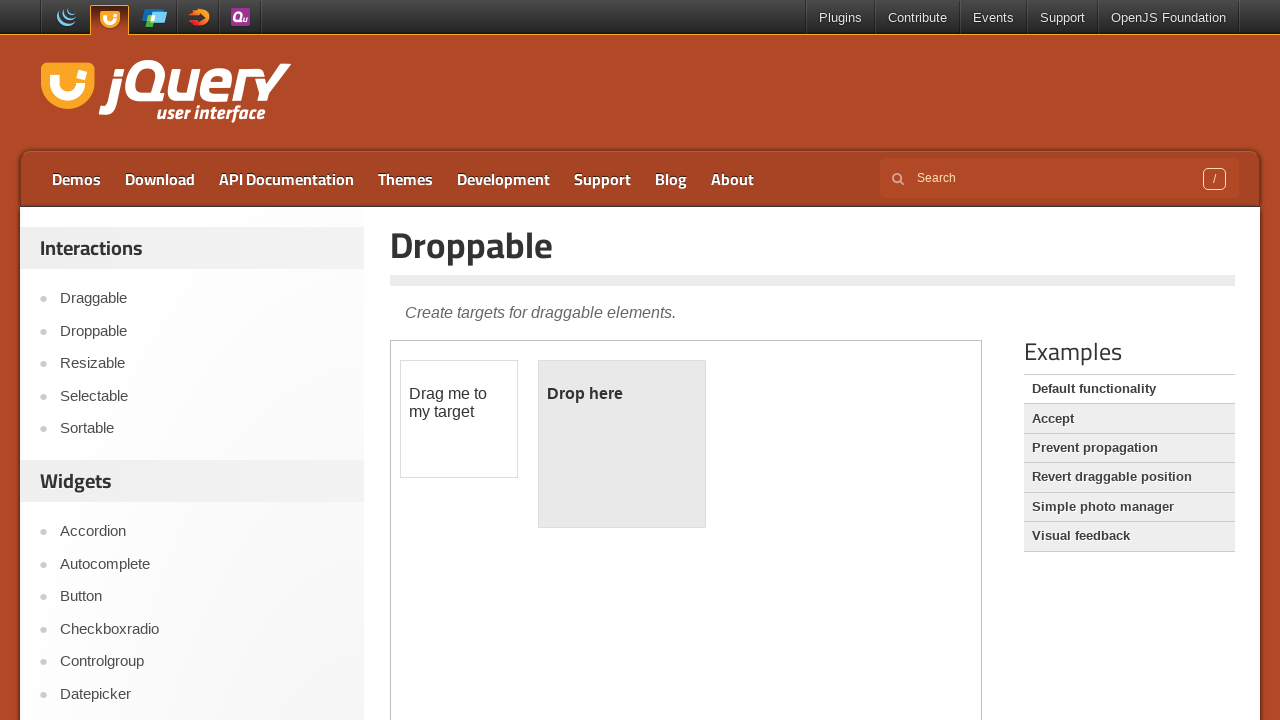

Located draggable element
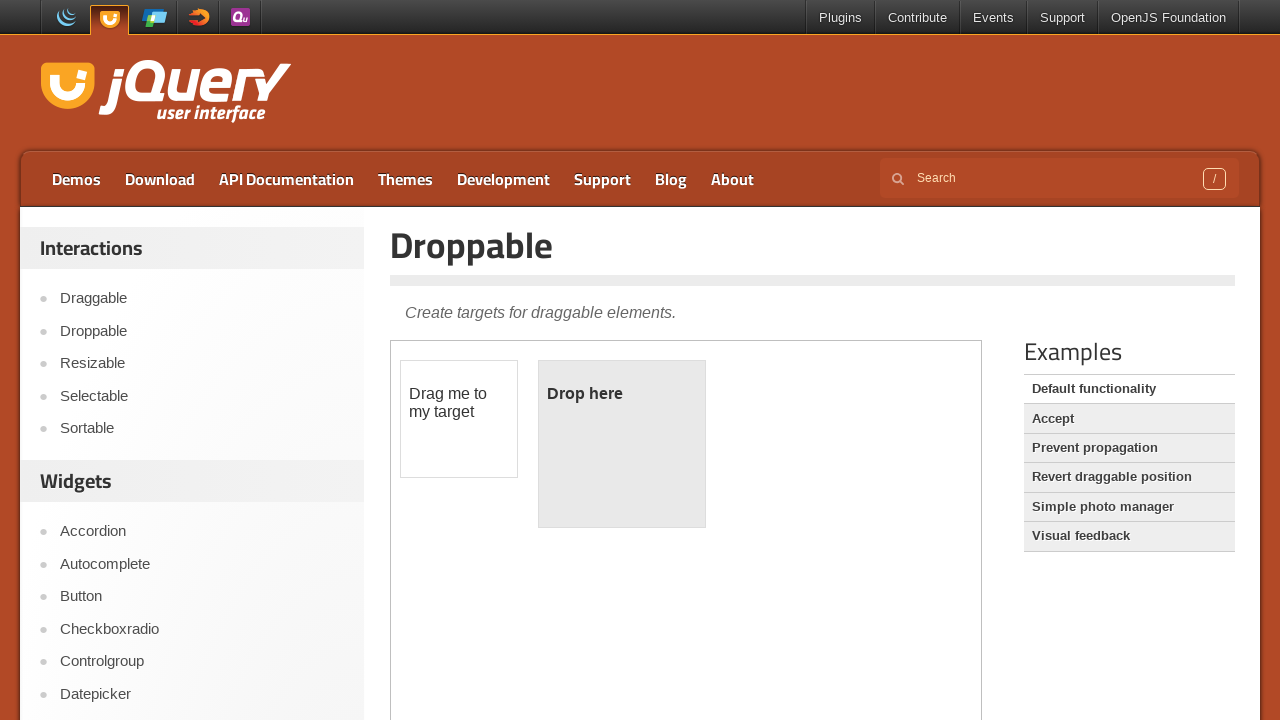

Located droppable target element
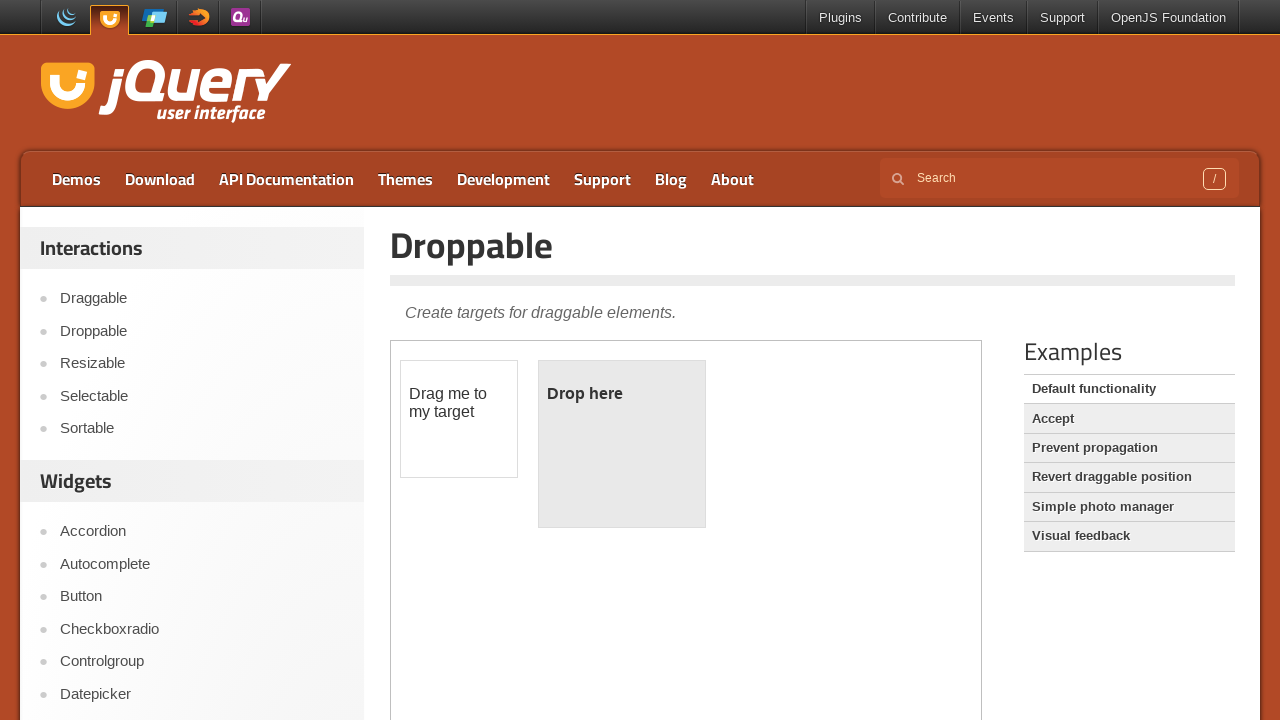

Dragged draggable element onto droppable target at (622, 444)
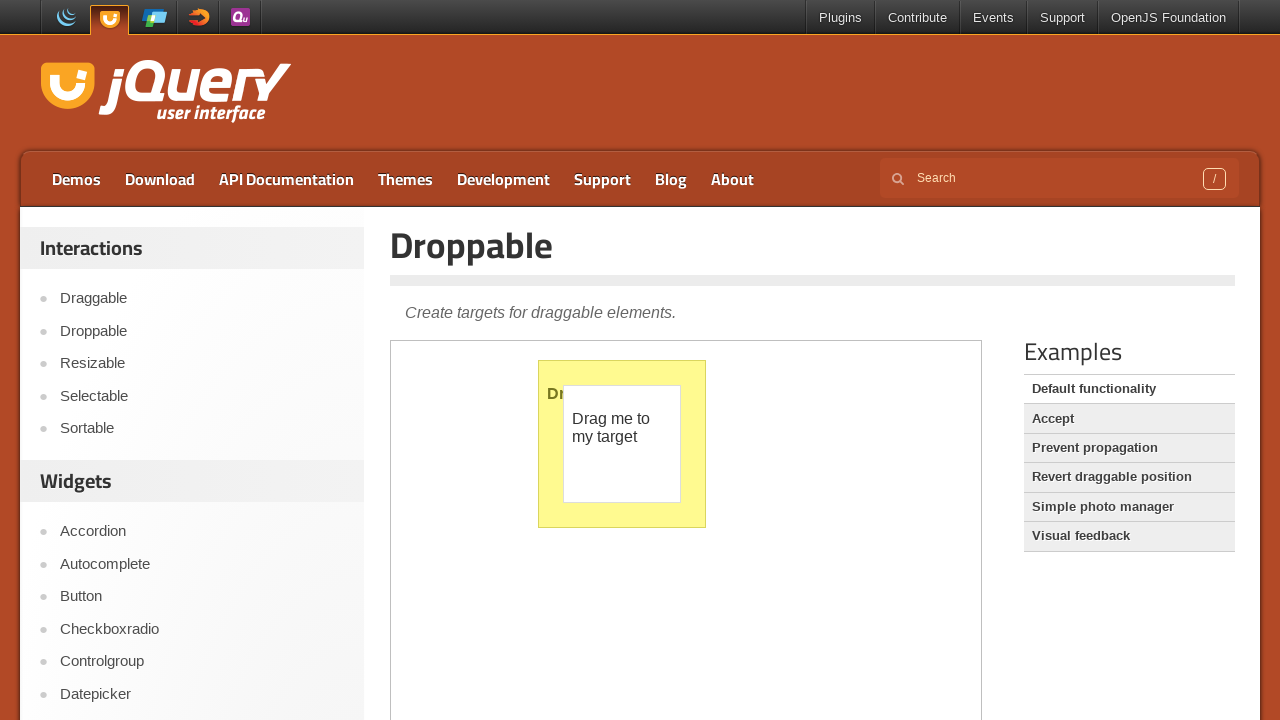

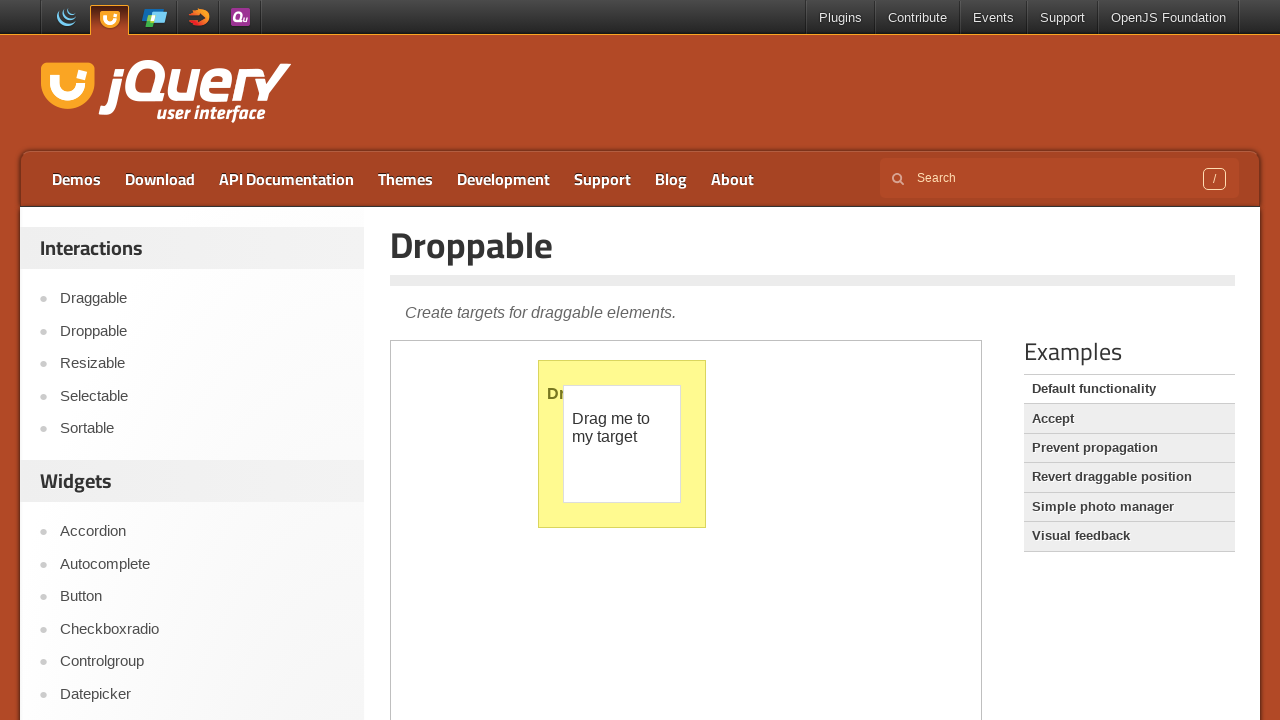